Tests job search functionality by searching for Banking jobs, clicking on the first result, and navigating to the job application page

Starting URL: https://alchemy.hguy.co/jobs/

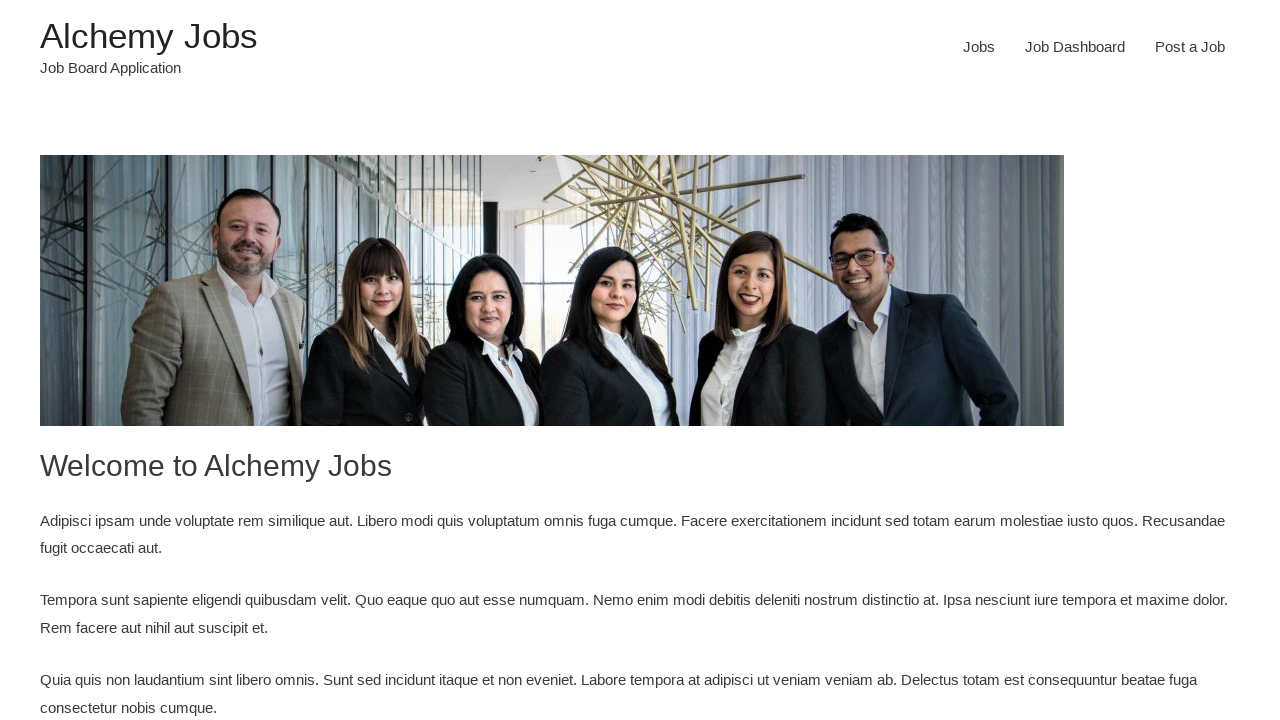

Clicked on jobs link at (979, 47) on xpath=//a[contains(@href,'jobs/jobs')]
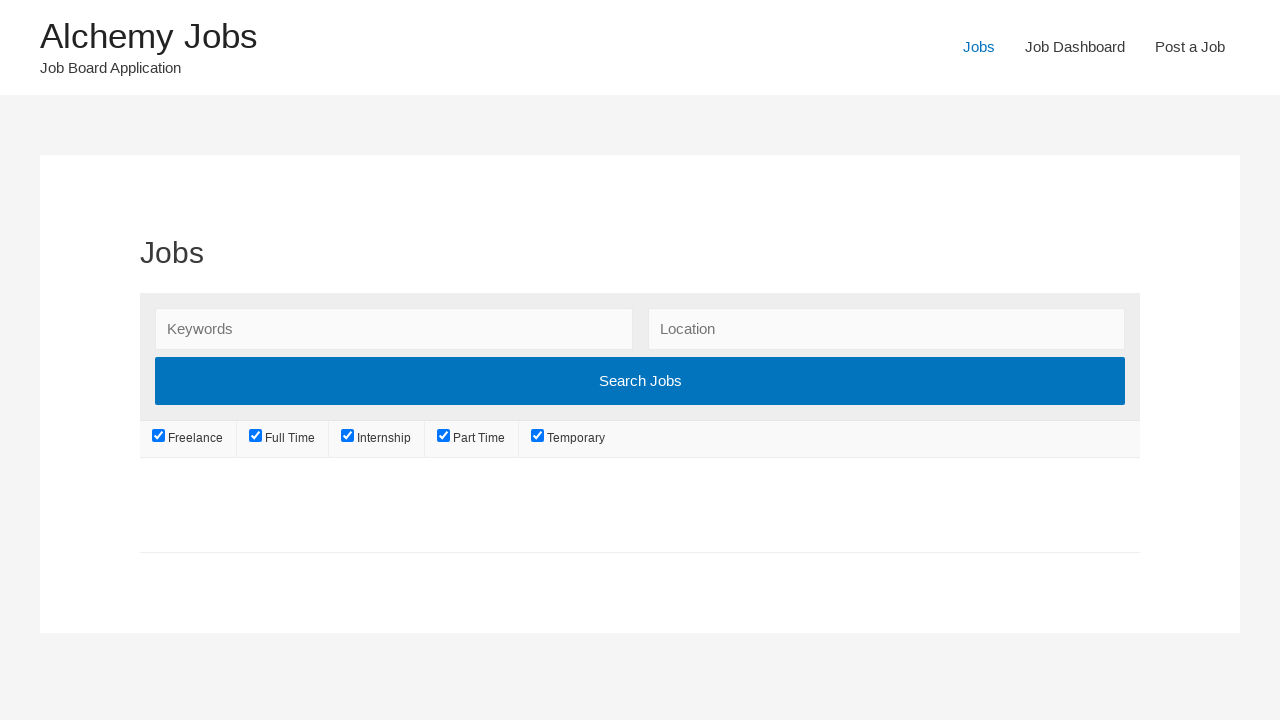

Filled search field with 'Banking' on //input[@id='search_keywords']
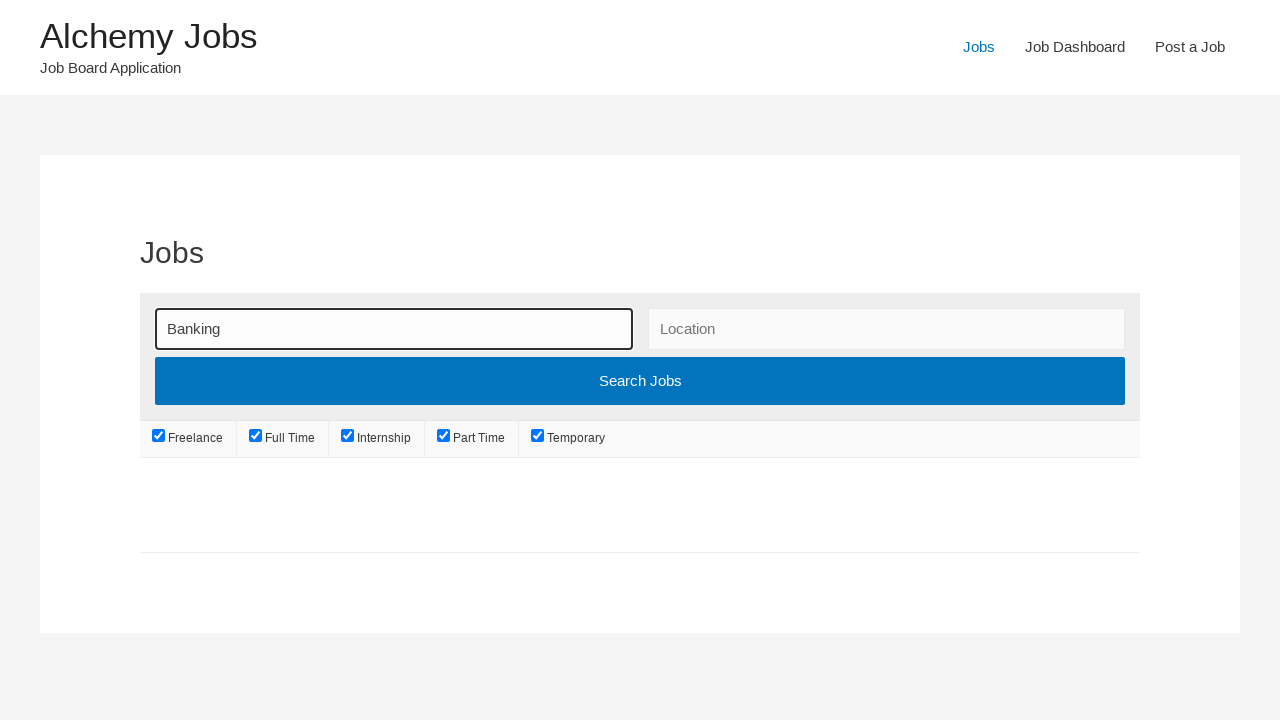

Clicked search jobs button at (640, 381) on xpath=//input[@value='Search Jobs']
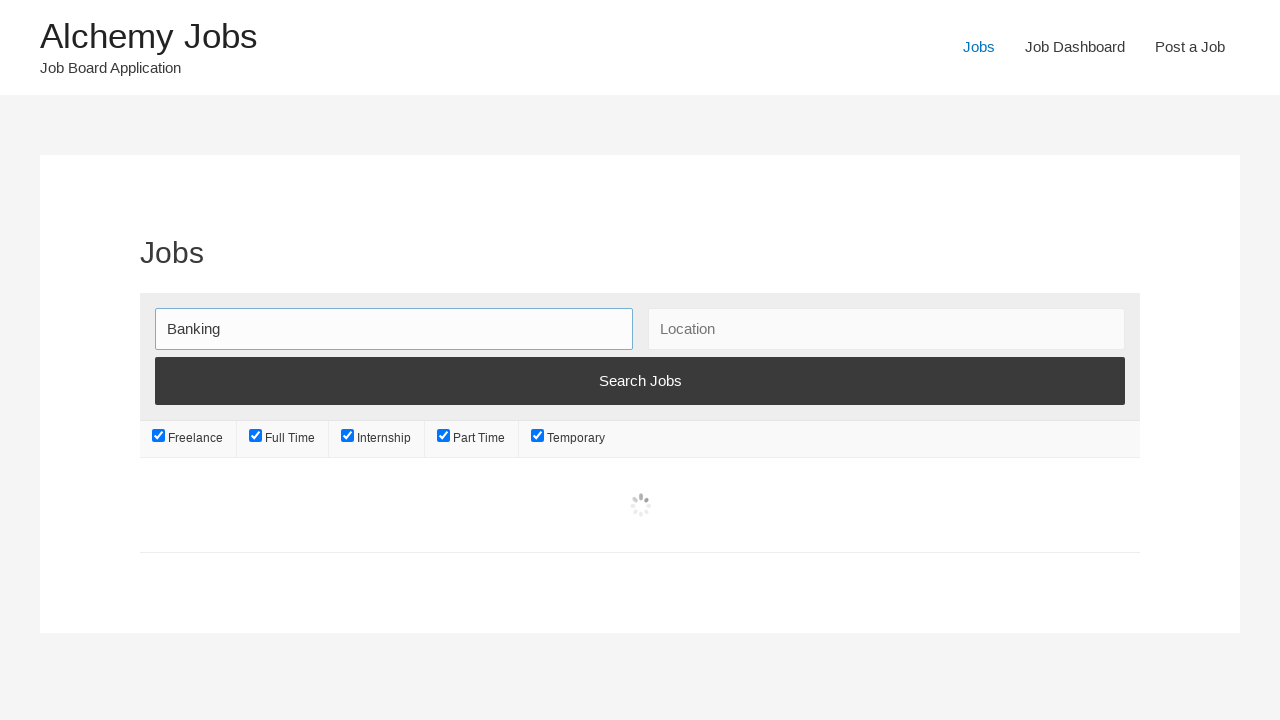

First job listing appeared in search results
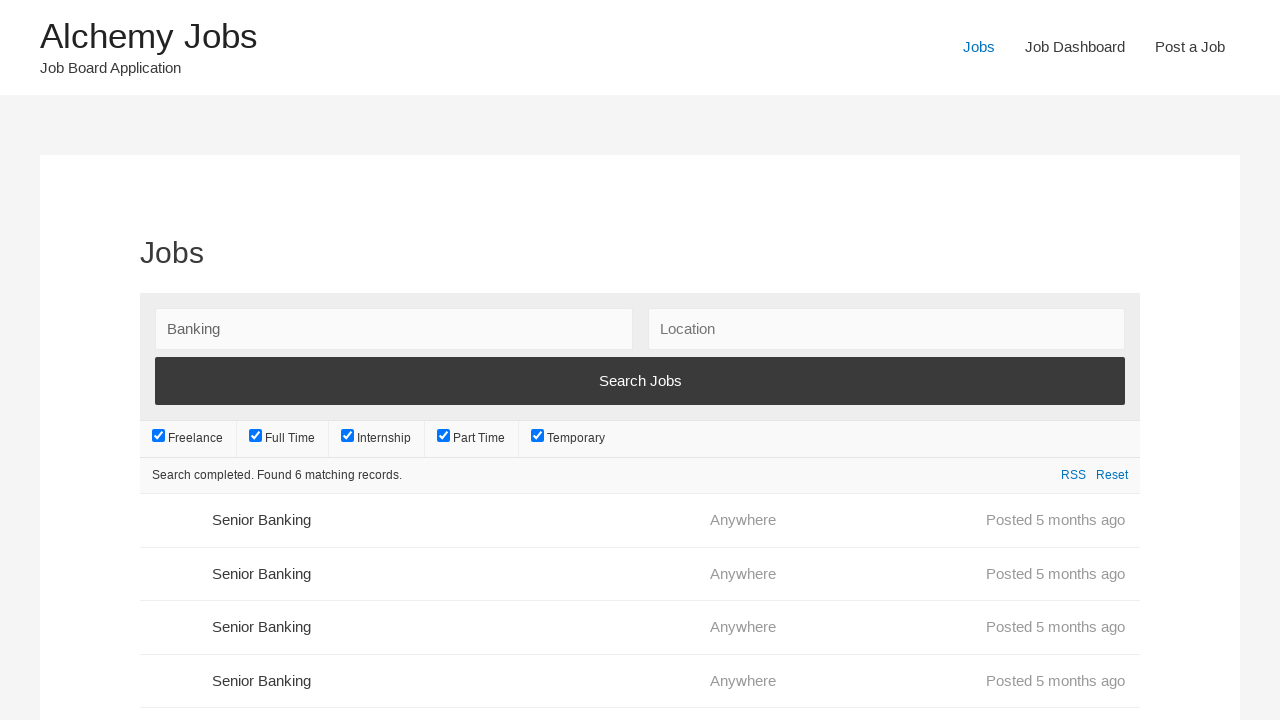

Clicked on first Banking job listing at (454, 520) on (//ul[contains(@class,'listings')]//li//div//h3)[1]
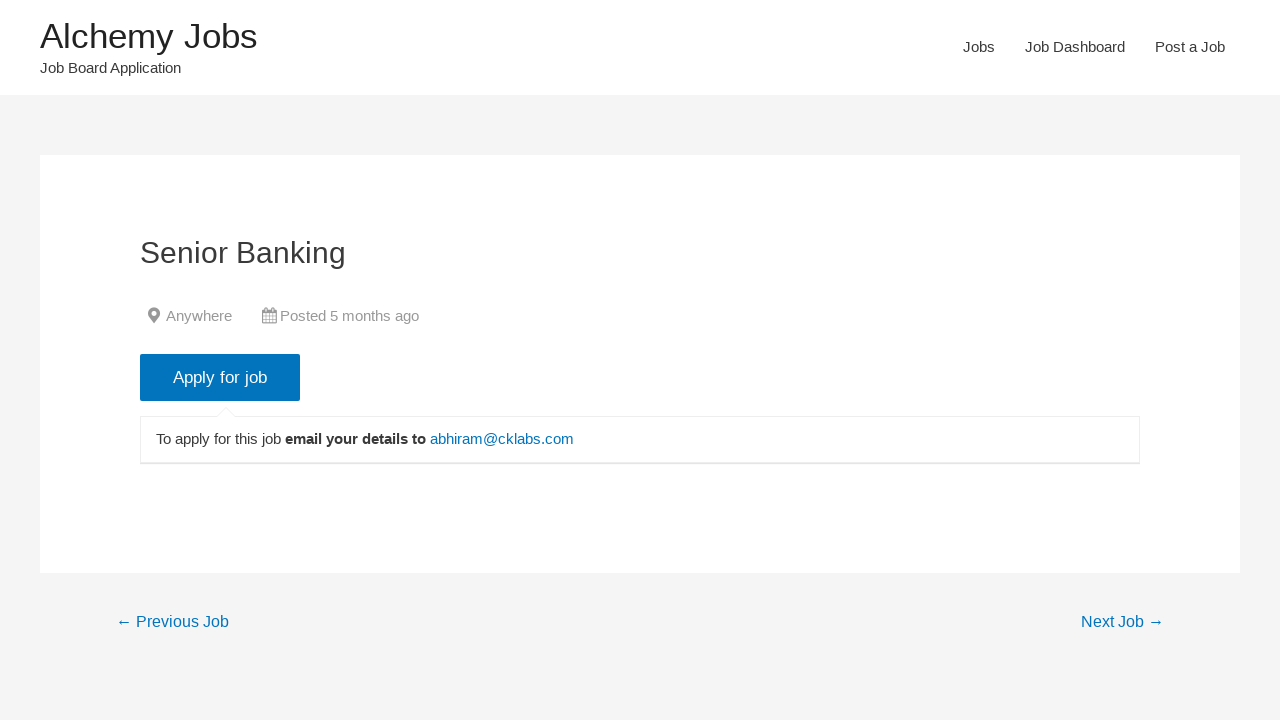

Apply for job button appeared on job detail page
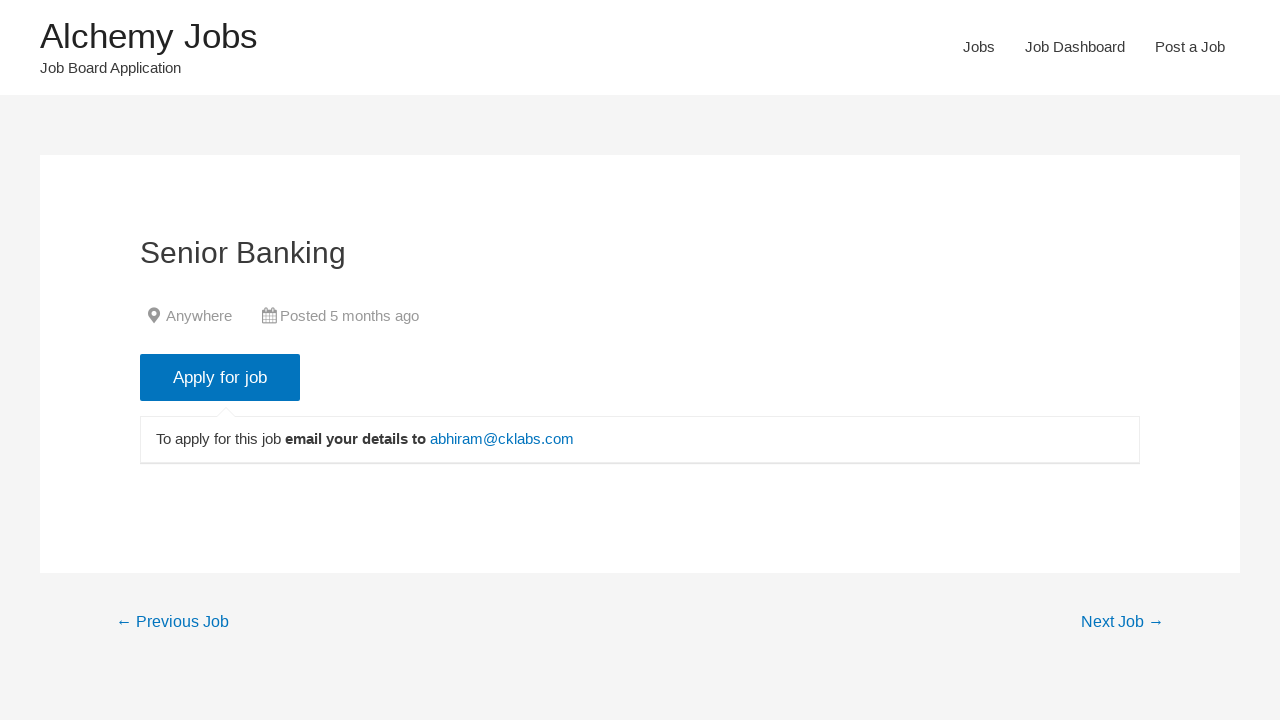

Clicked Apply for job button at (220, 377) on xpath=//input[contains(@class,'application')]
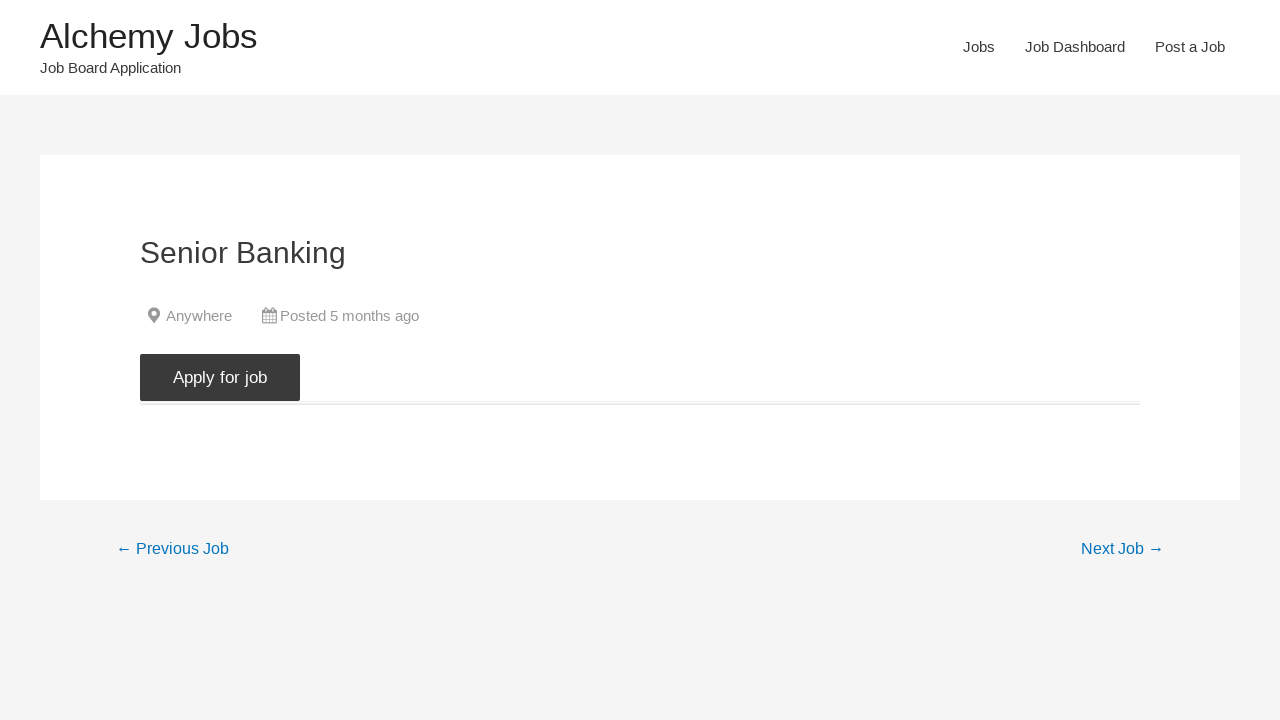

Navigated to job application page with email element visible
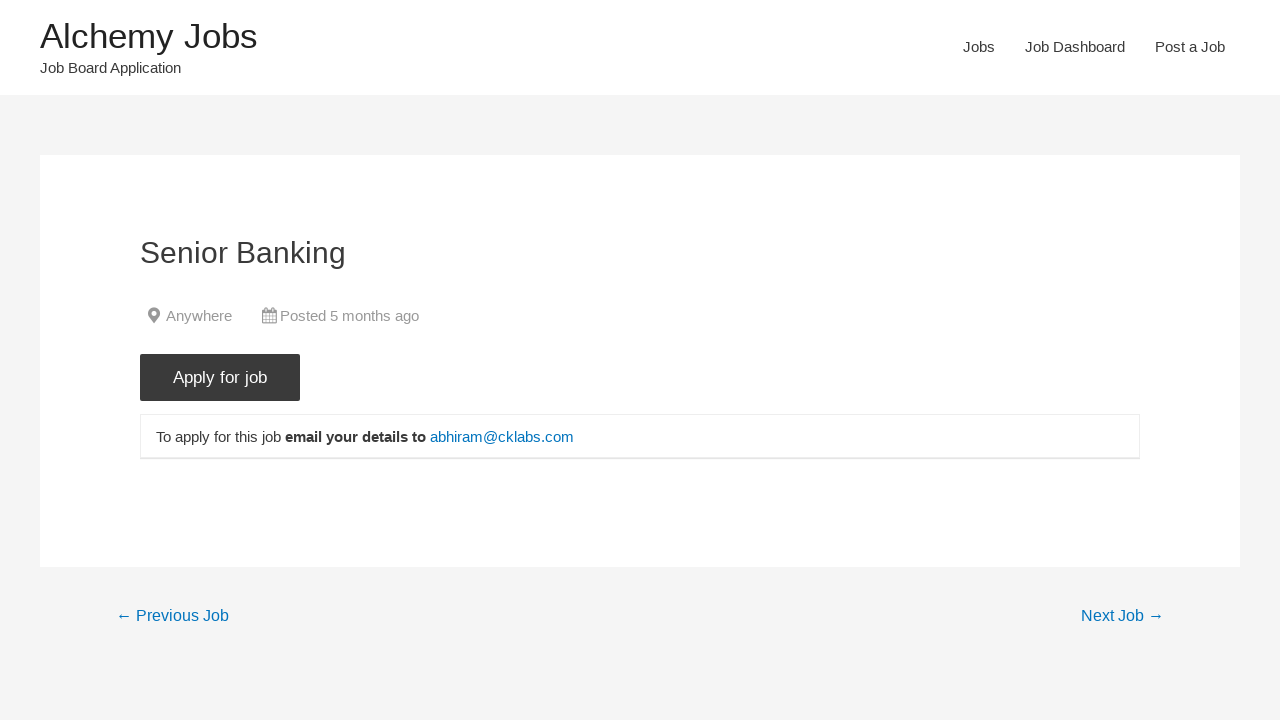

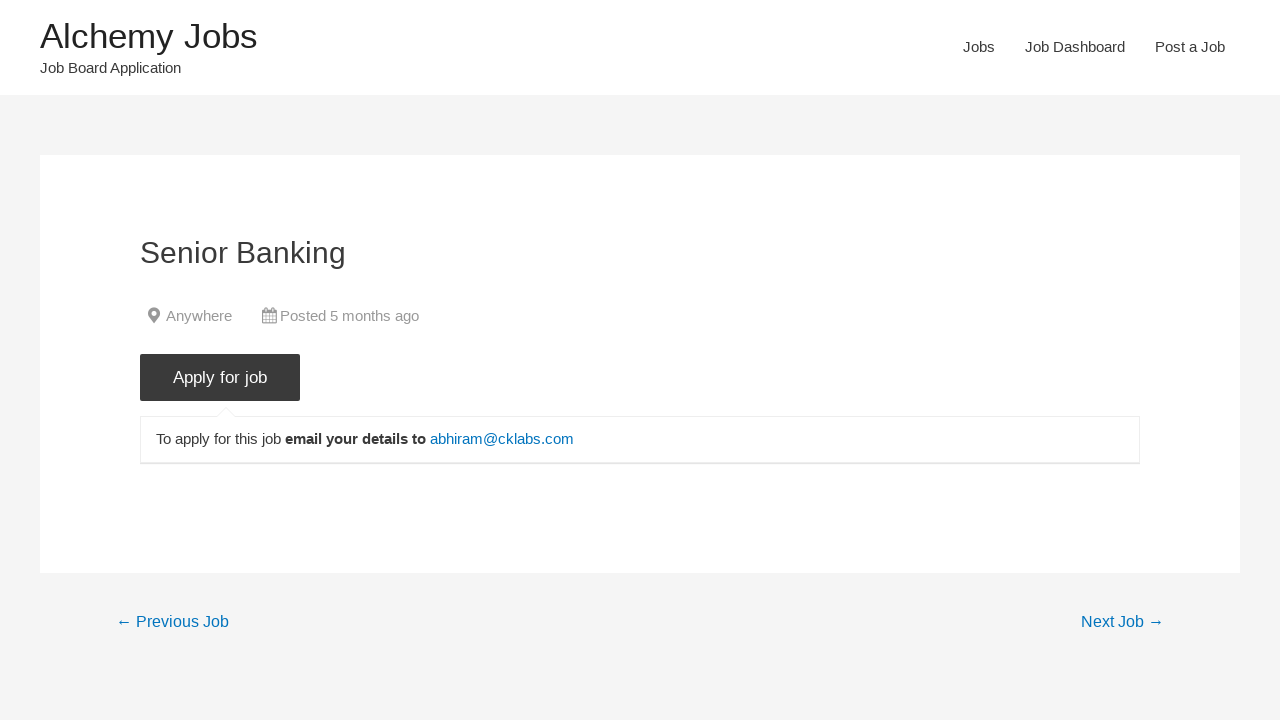